Tests that the clear completed button displays correct text after completing an item

Starting URL: https://demo.playwright.dev/todomvc

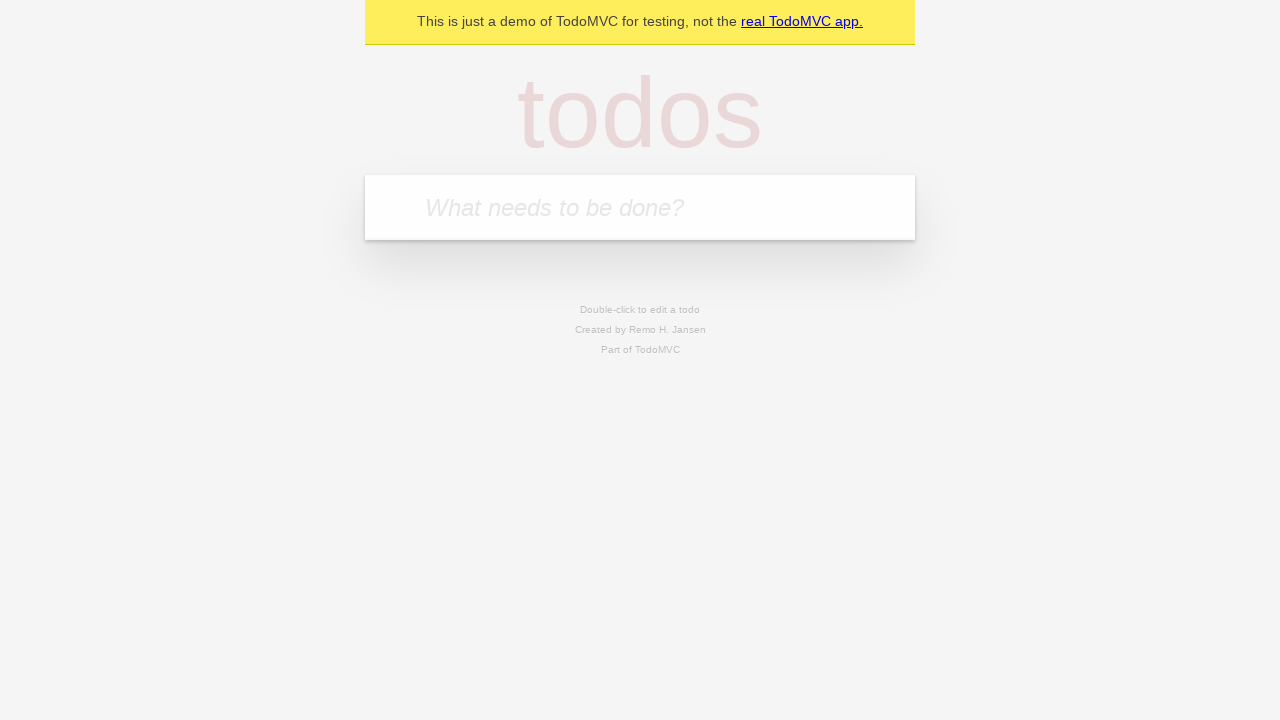

Filled new todo input with 'buy some cheese' on .new-todo
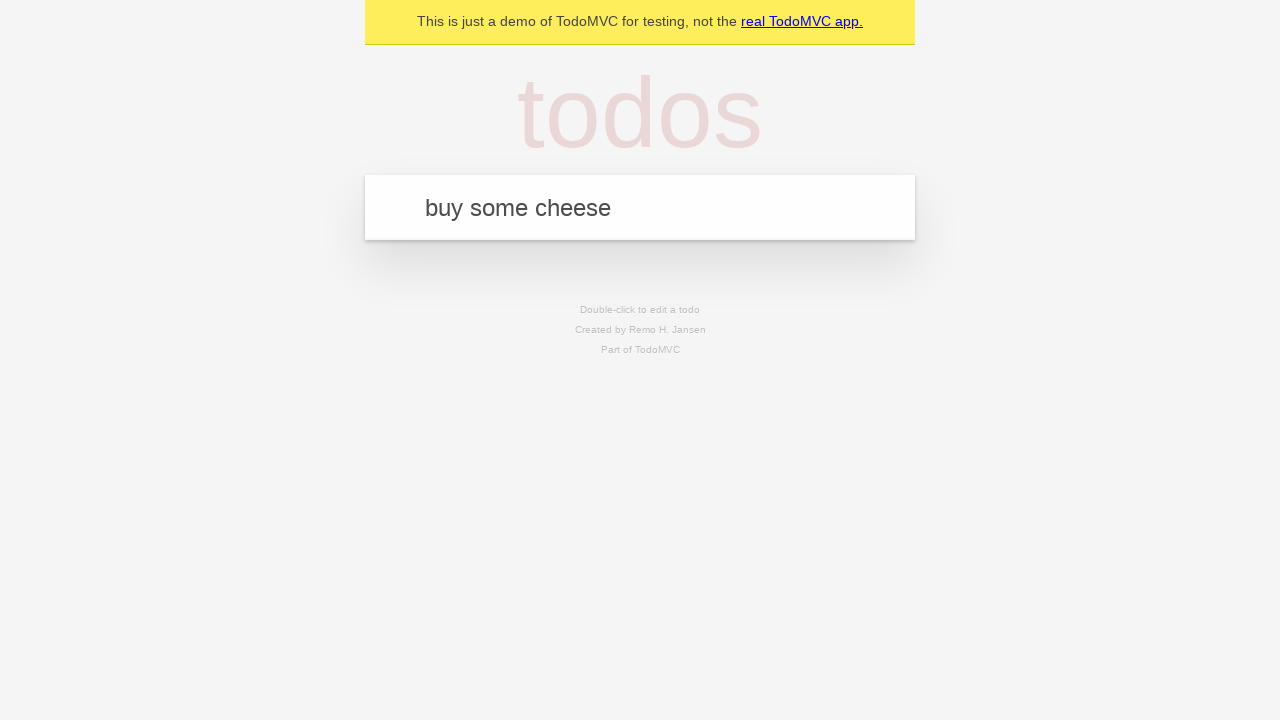

Pressed Enter to create first todo item on .new-todo
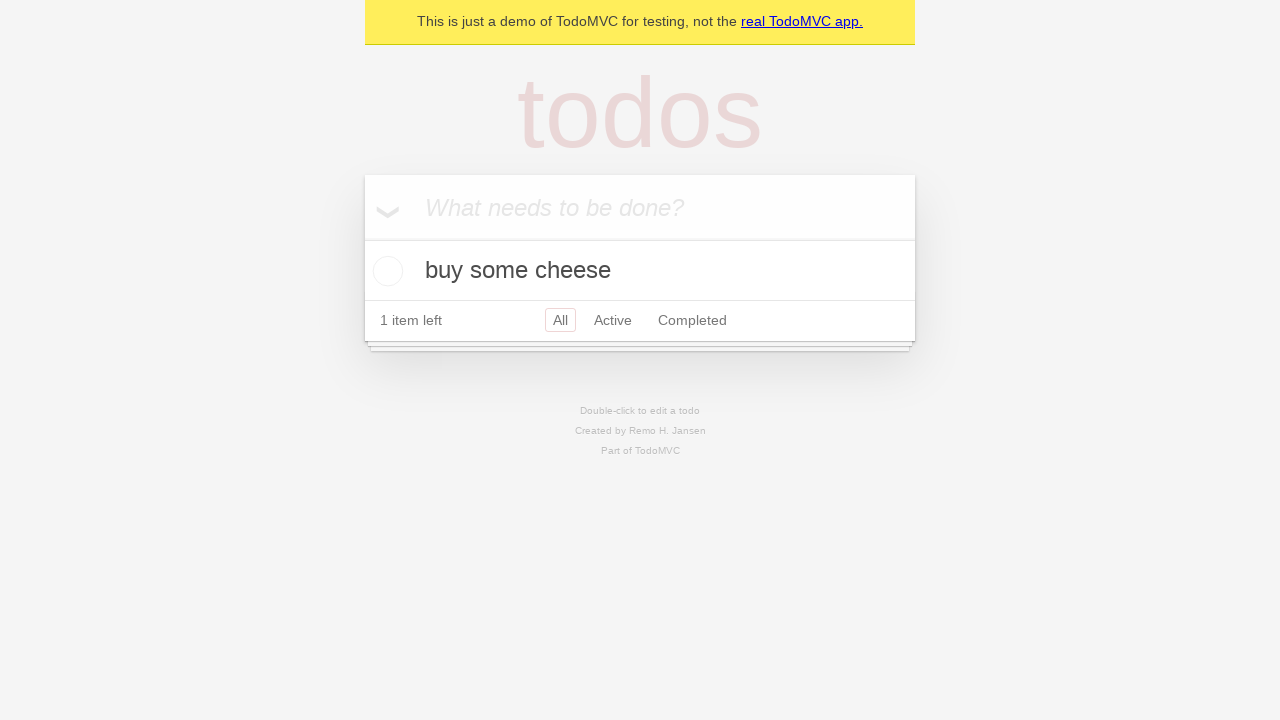

Filled new todo input with 'feed the cat' on .new-todo
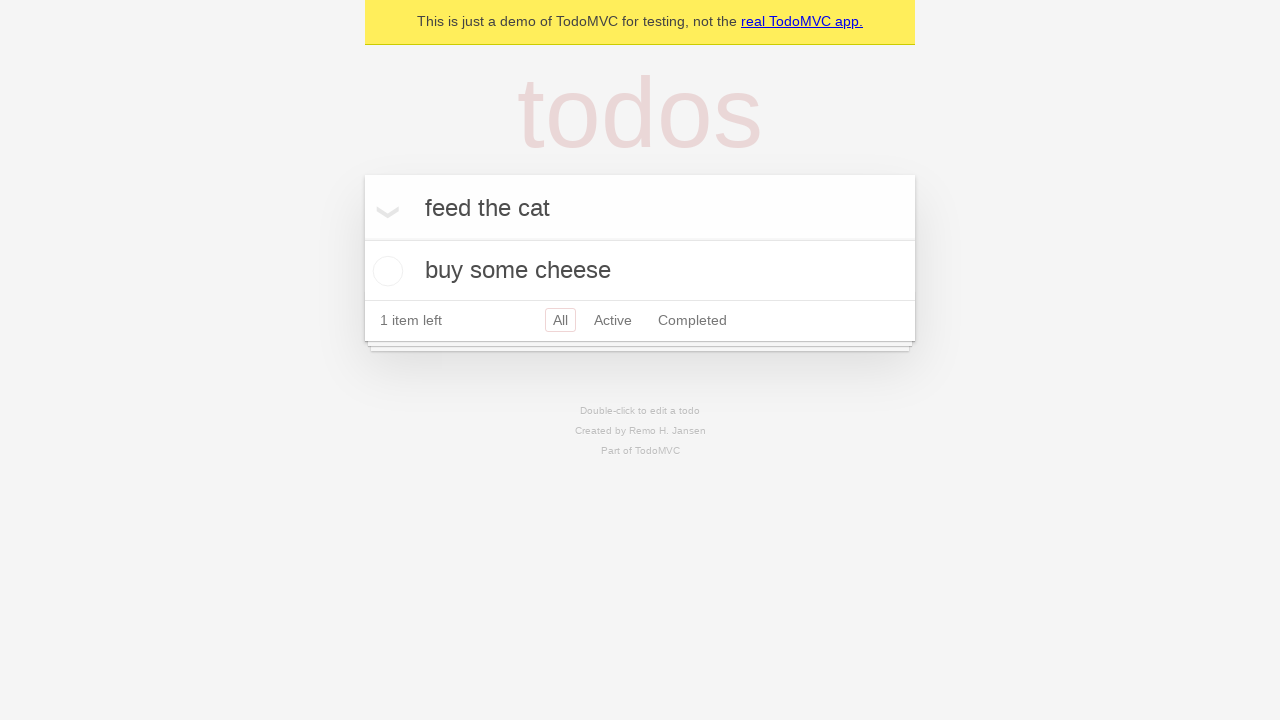

Pressed Enter to create second todo item on .new-todo
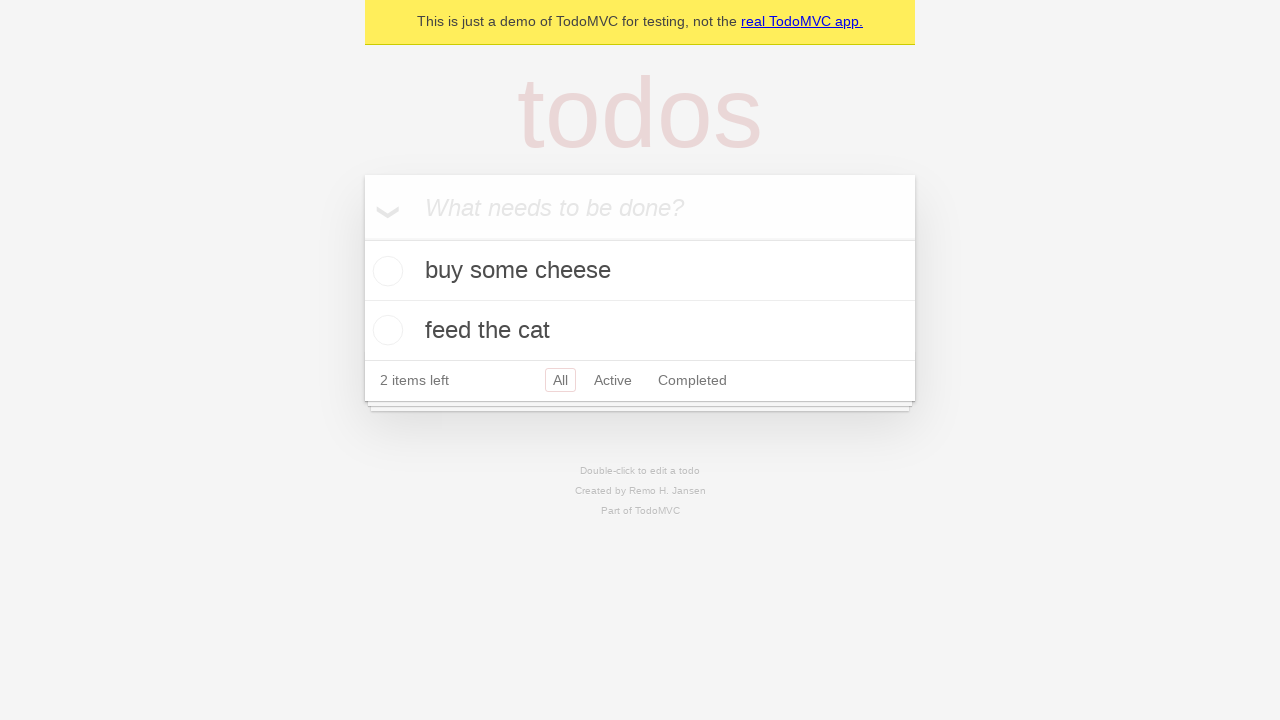

Filled new todo input with 'book a doctors appointment' on .new-todo
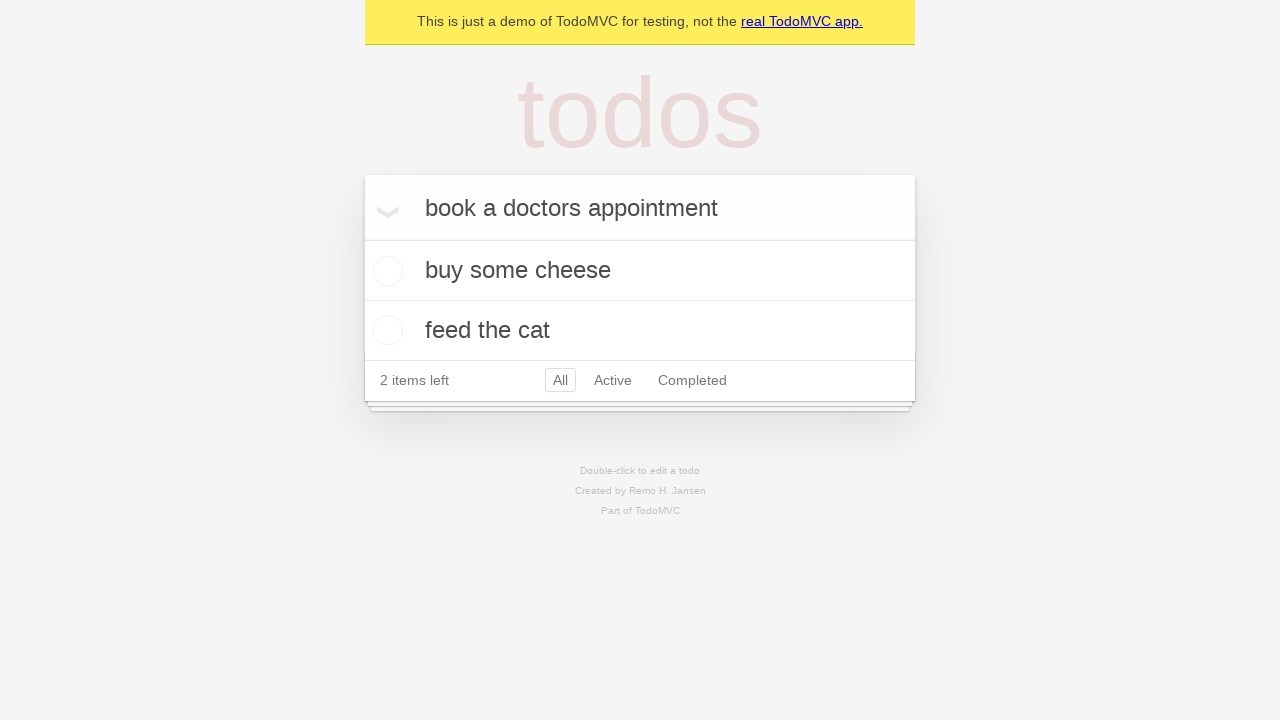

Pressed Enter to create third todo item on .new-todo
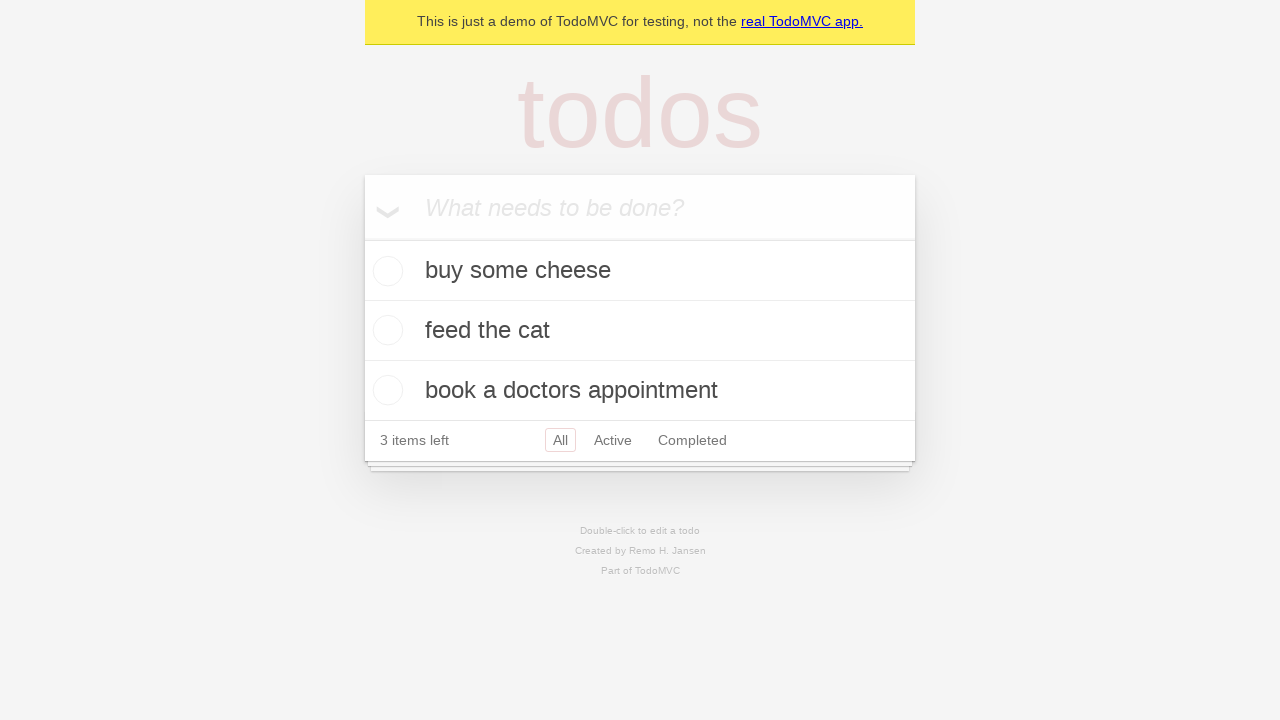

Waited for all 3 todo items to be loaded
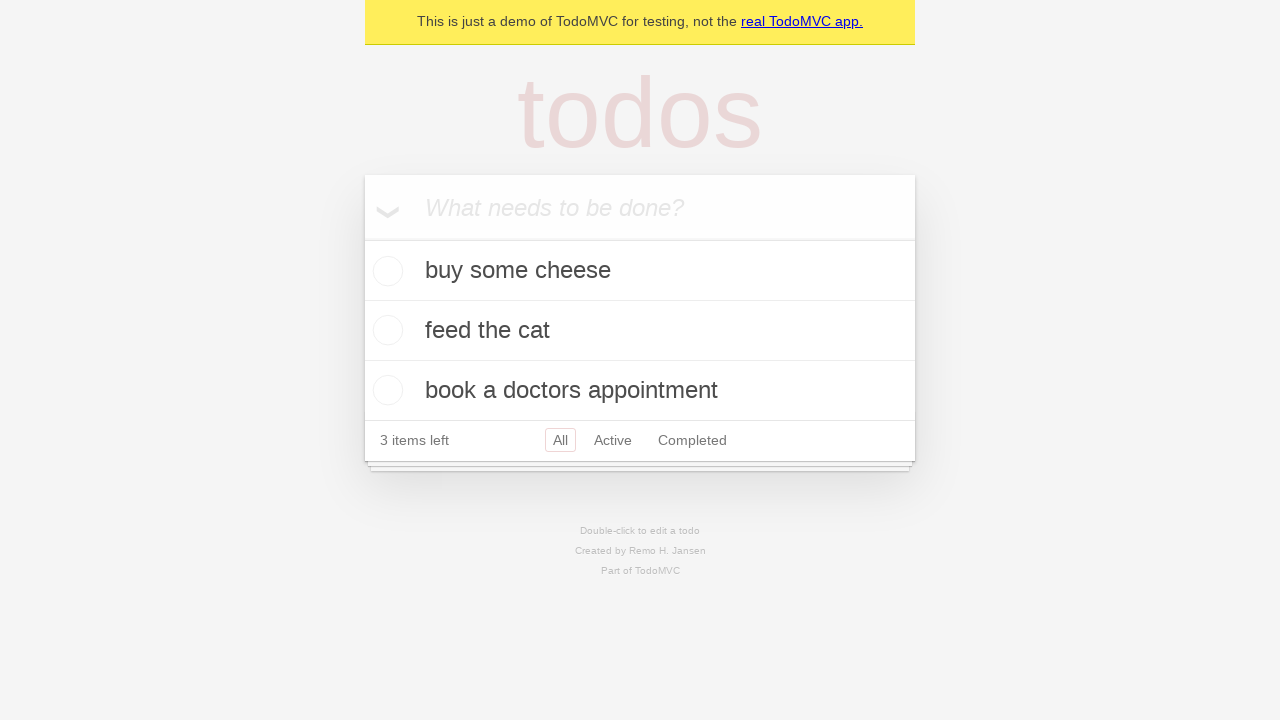

Checked the first todo item as completed at (385, 271) on .todo-list li .toggle >> nth=0
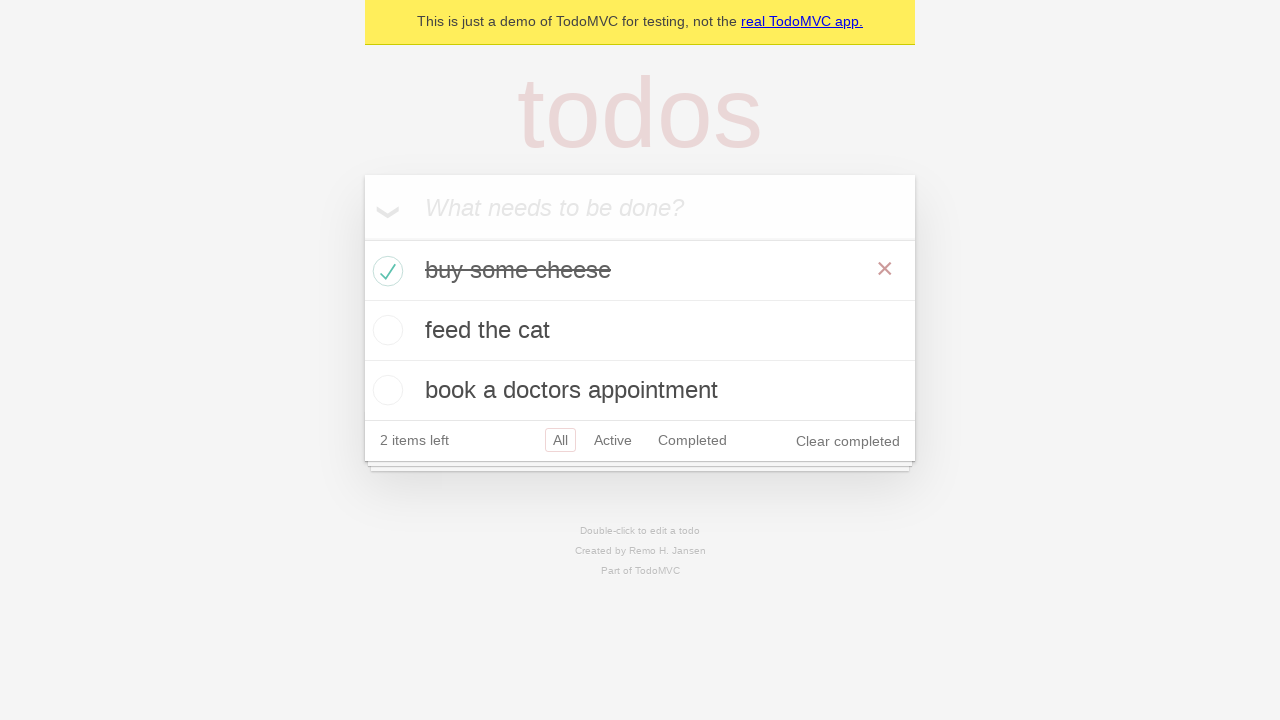

Clear completed button appeared after completing an item
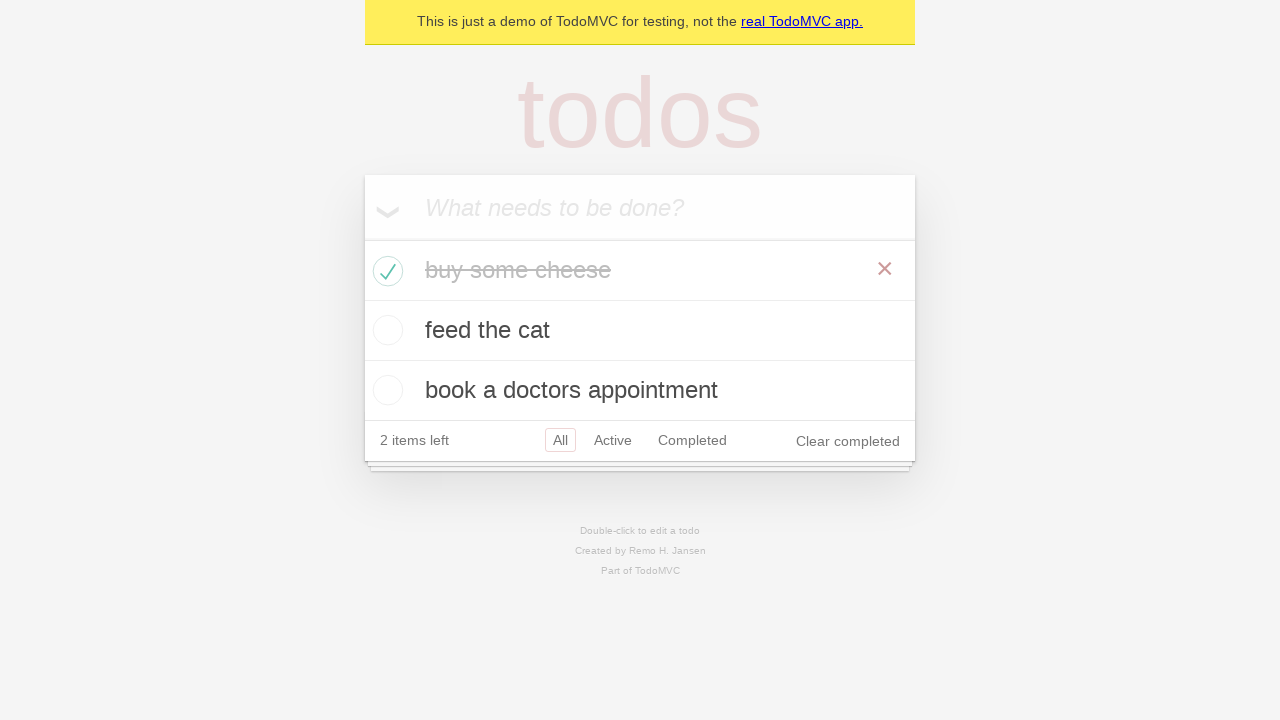

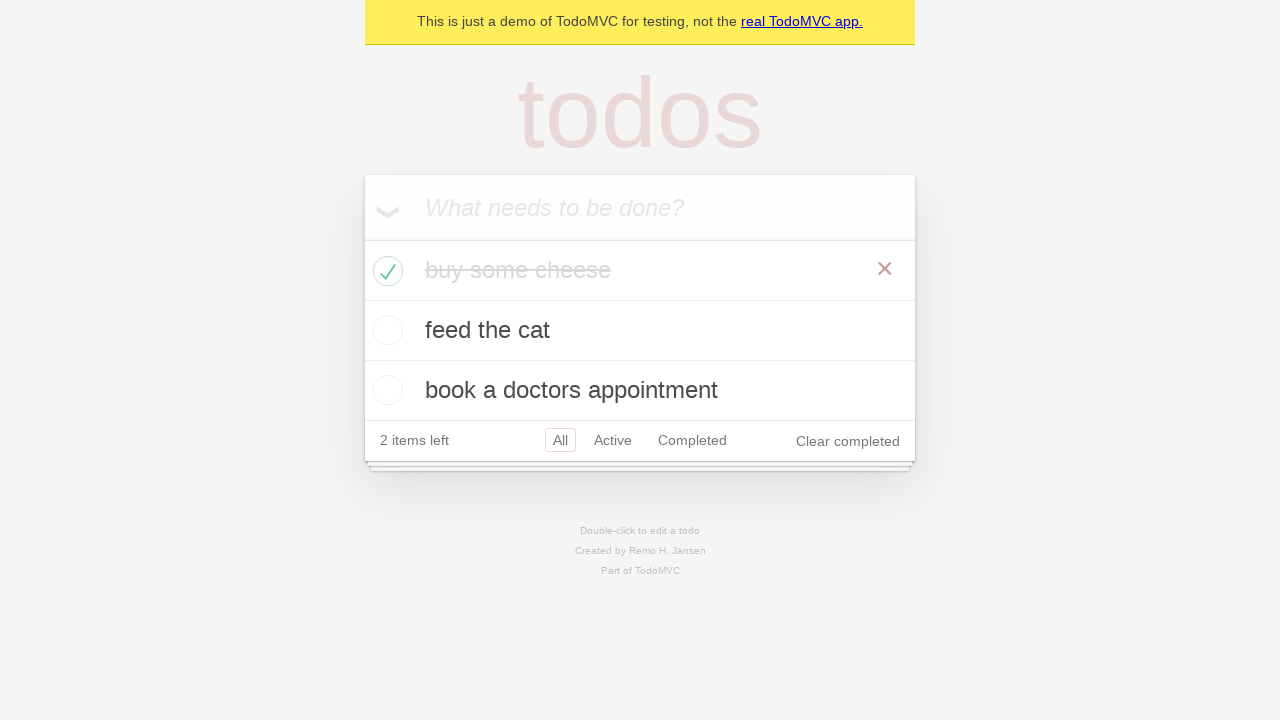